Validates the subscription form elements on Automation Exercise site including heading, email input, submit button, and descriptive text

Starting URL: https://automationexercise.com/

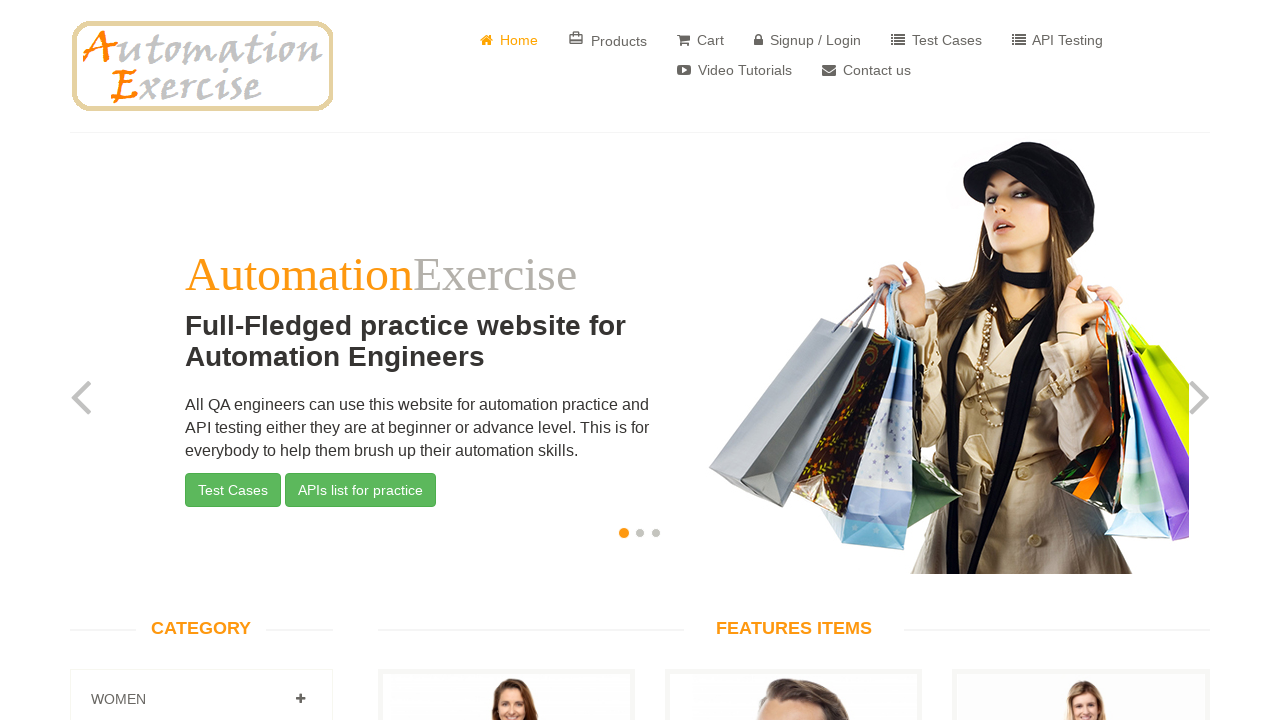

Subscription heading element located and loaded
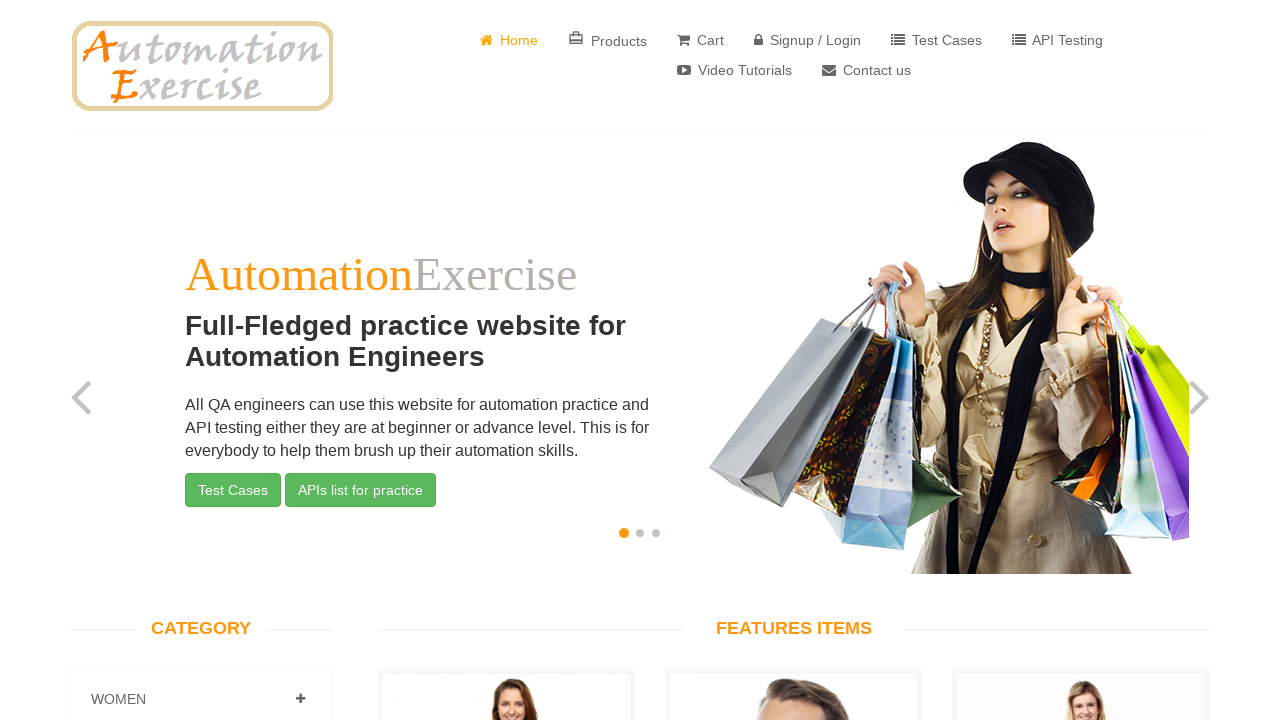

Email input field located and loaded
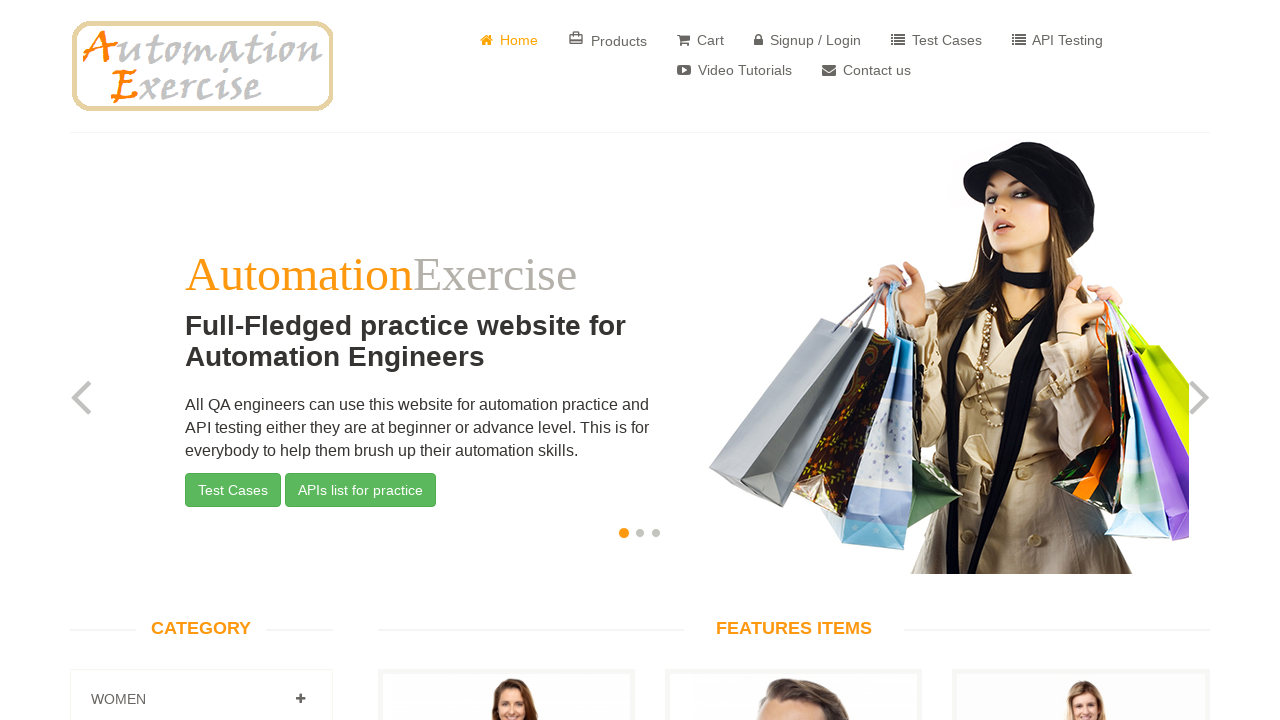

Arrow submit button located and loaded
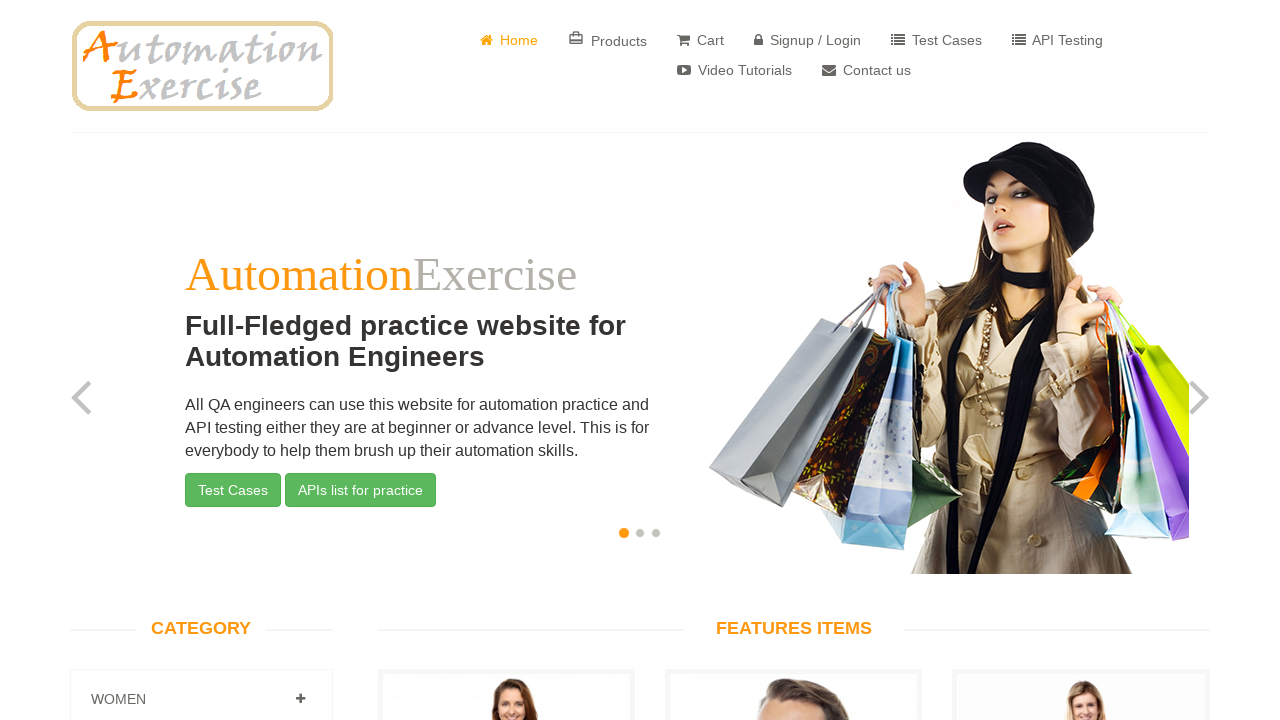

Descriptive text under email input located and loaded
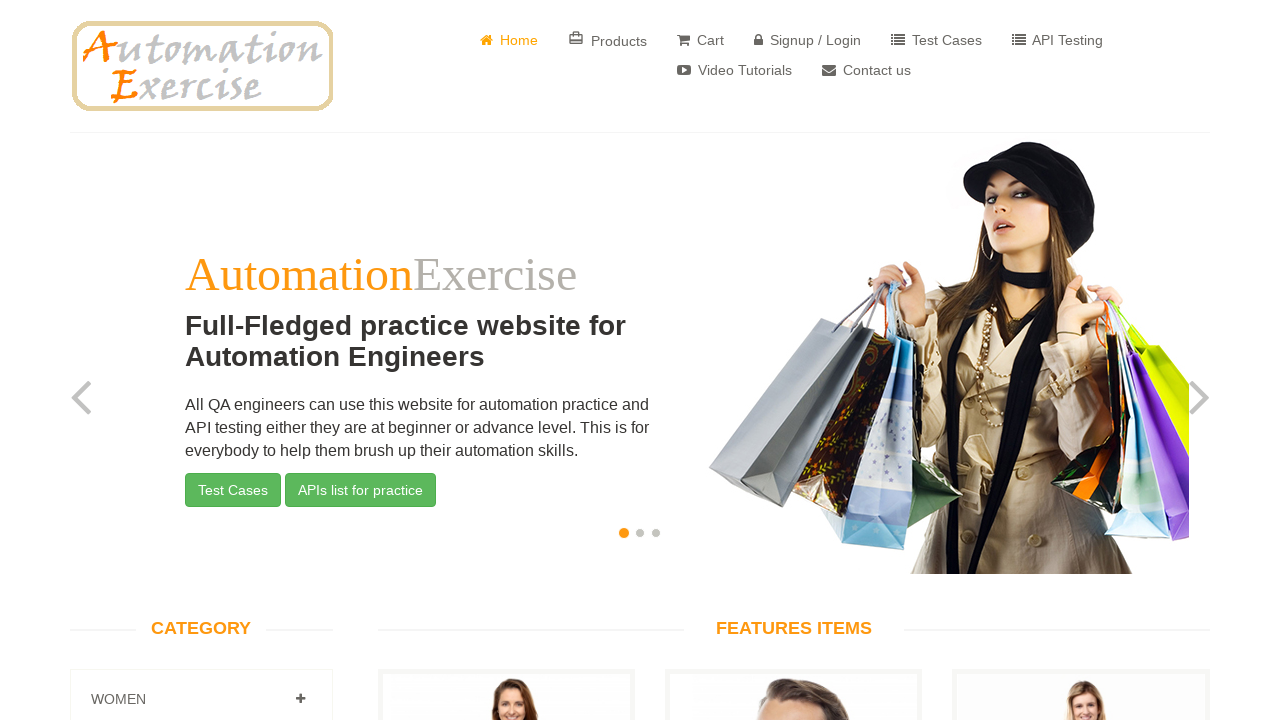

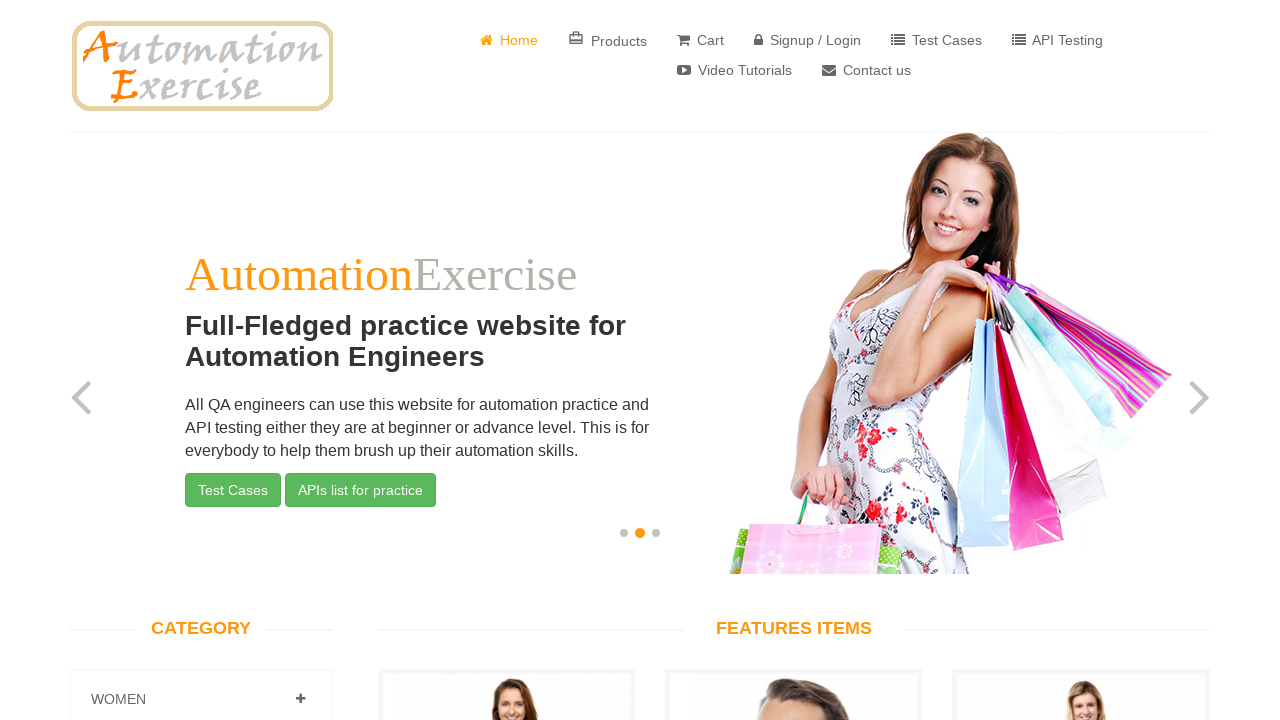